Demonstrates right-click functionality by performing a context click on a specific element to trigger a context menu

Starting URL: https://swisnl.github.io/jQuery-contextMenu/demo.html

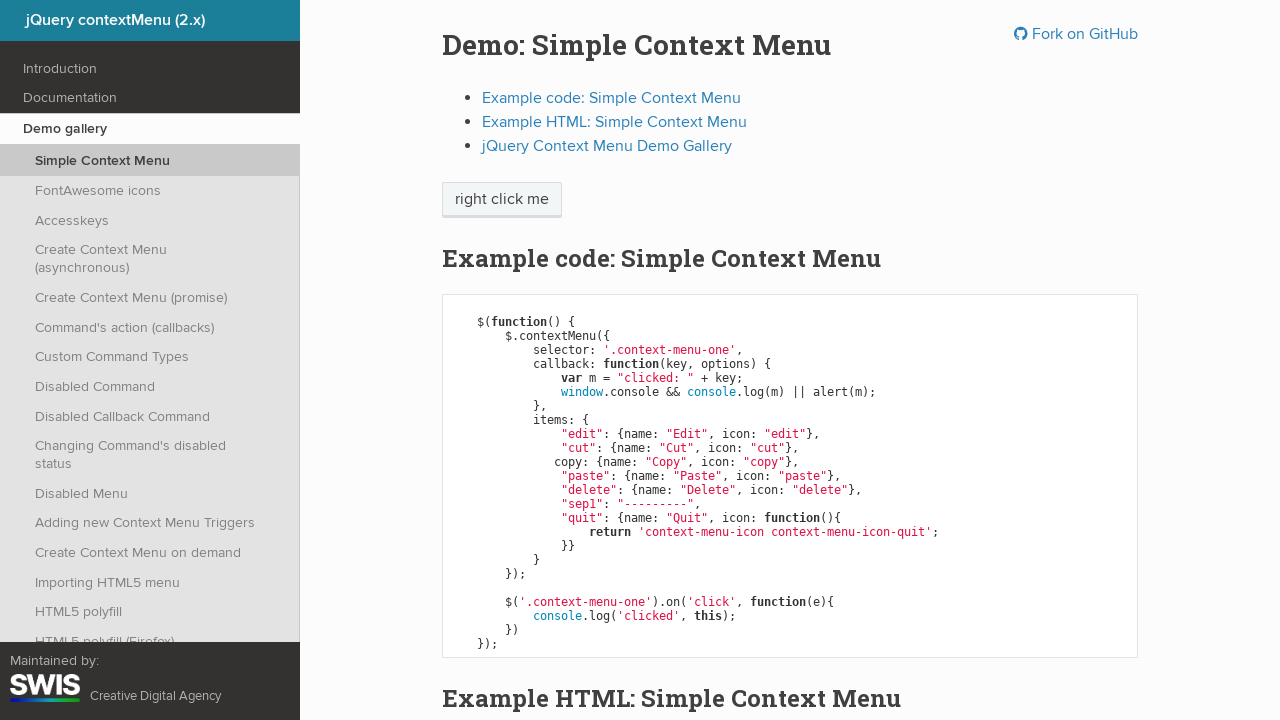

Located the 'right click me' element
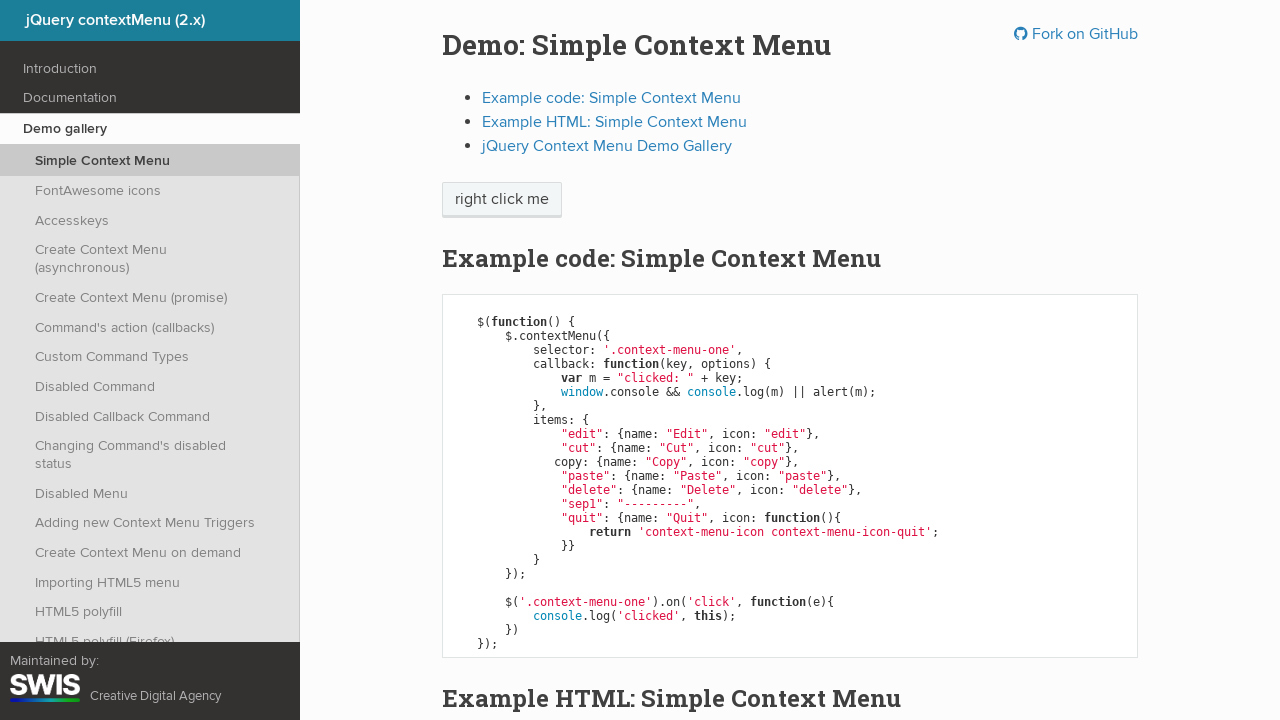

Performed right-click on the element to trigger context menu at (502, 200) on xpath=//span[text()='right click me']
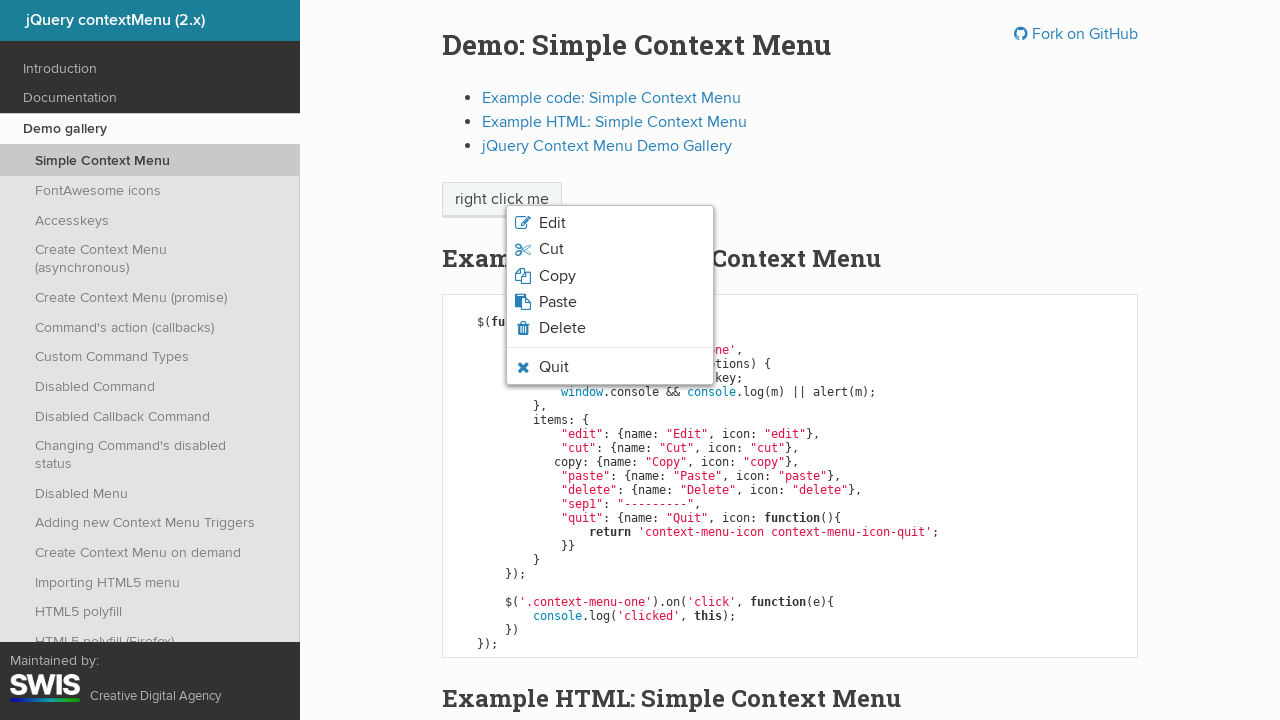

Context menu appeared on the page
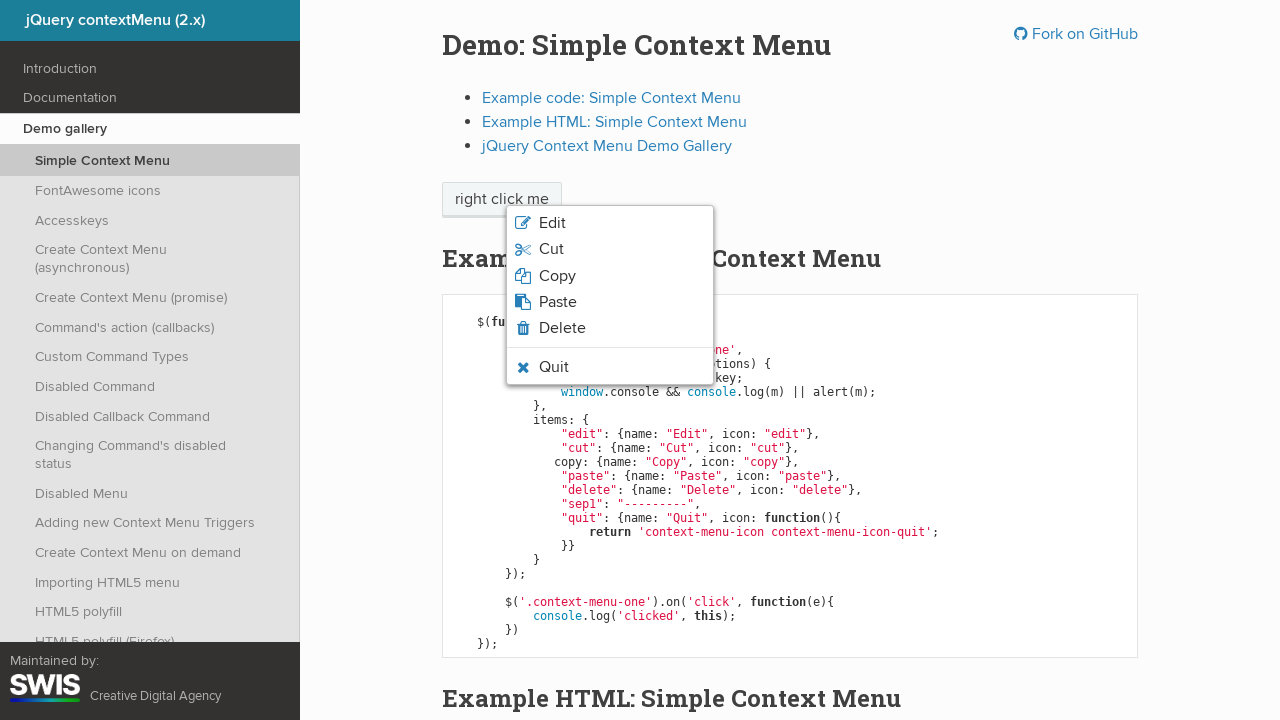

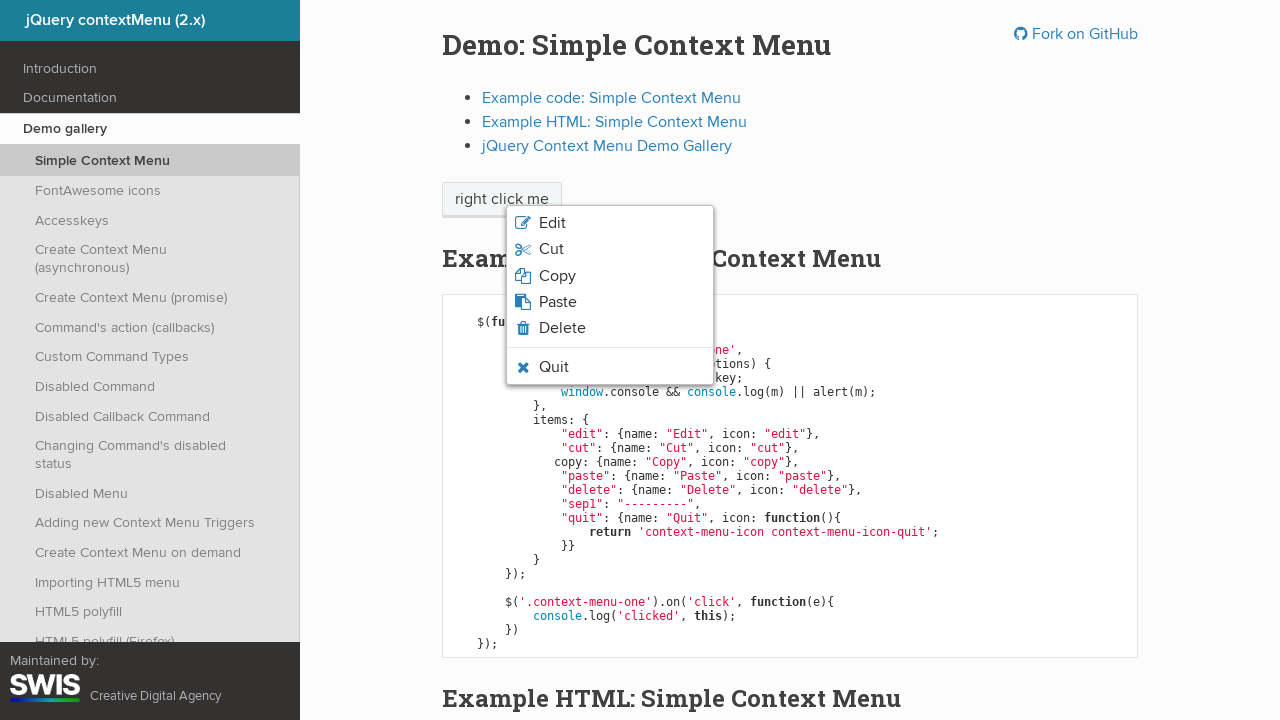